Navigates to the Brazilian NFe (Electronic Invoice) portal consultation page, clears cookies, and verifies the page loads by checking the title.

Starting URL: https://www.nfe.fazenda.gov.br/portal/consultaRecaptcha.aspx?tipoConsulta=resumo

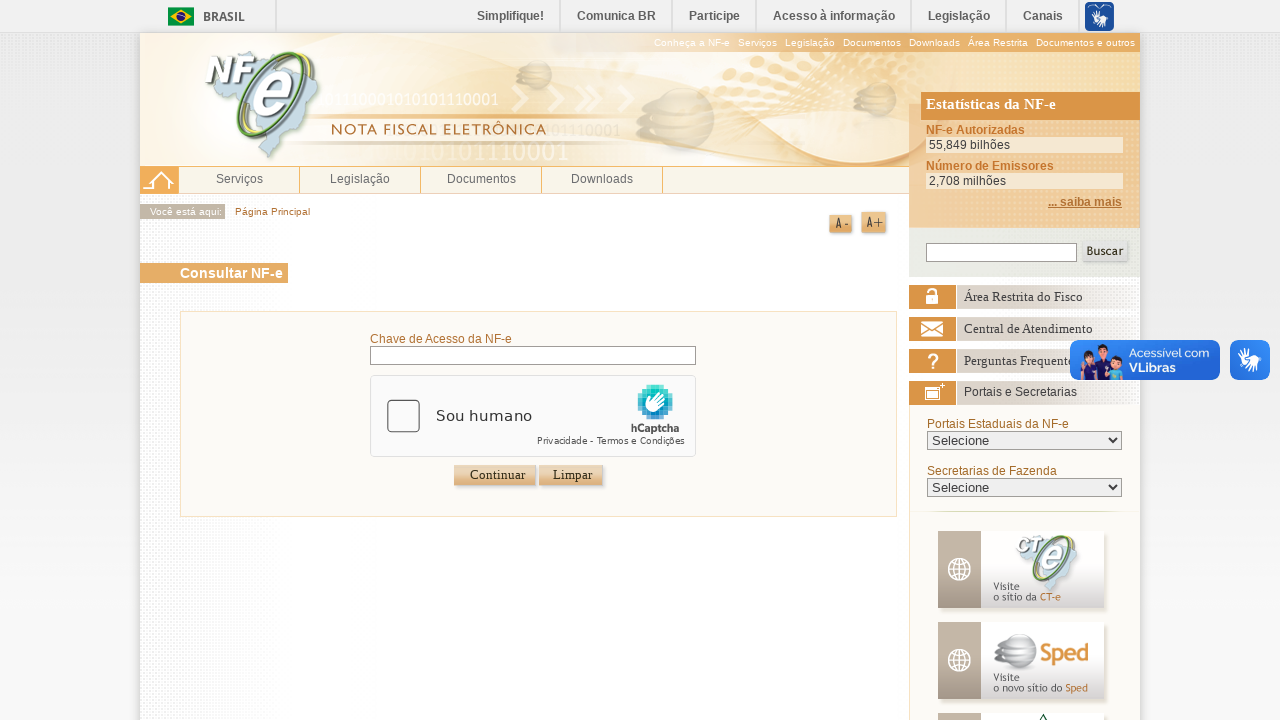

Cleared all cookies from browser context
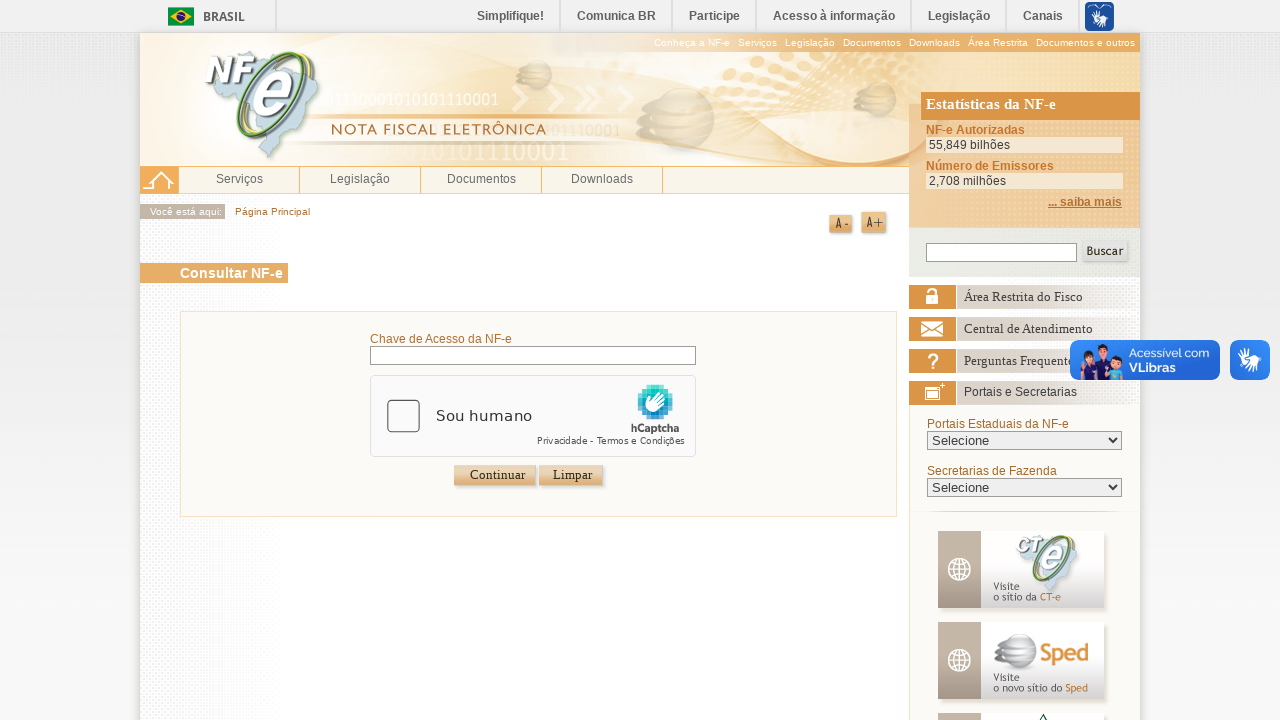

Retrieved page title: Portal da Nota Fiscal Eletrônica
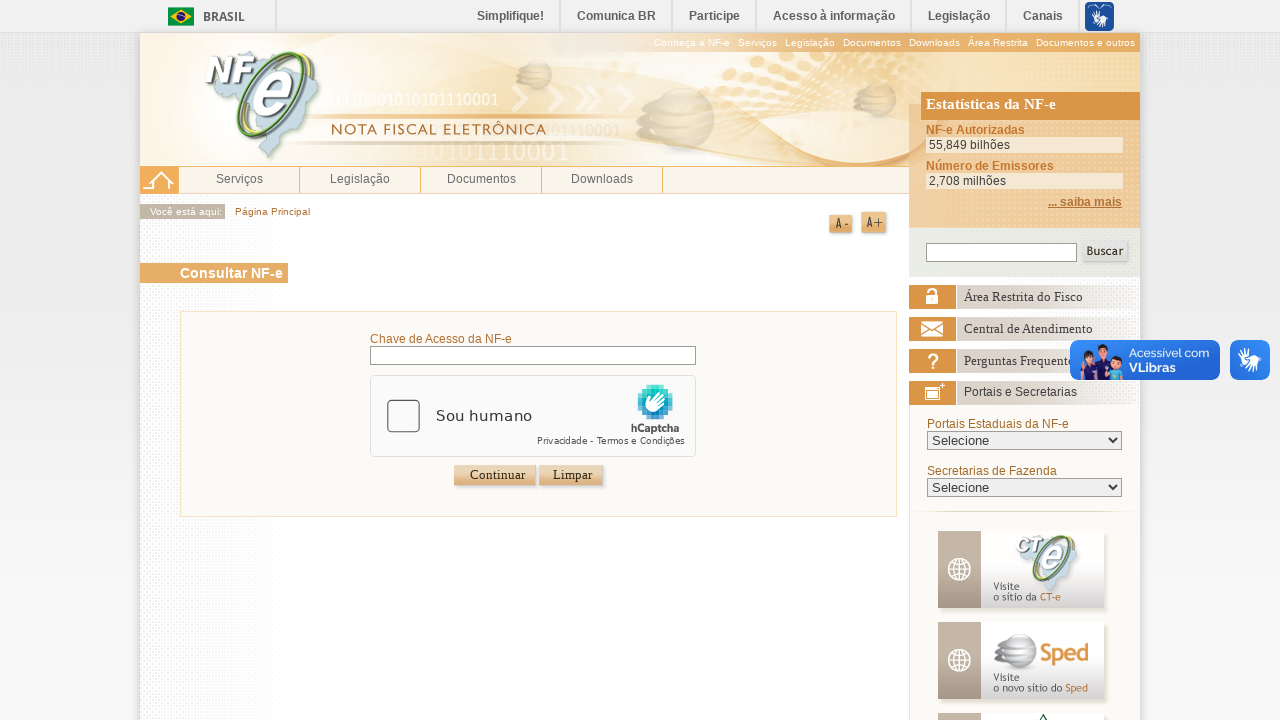

Page DOM content fully loaded
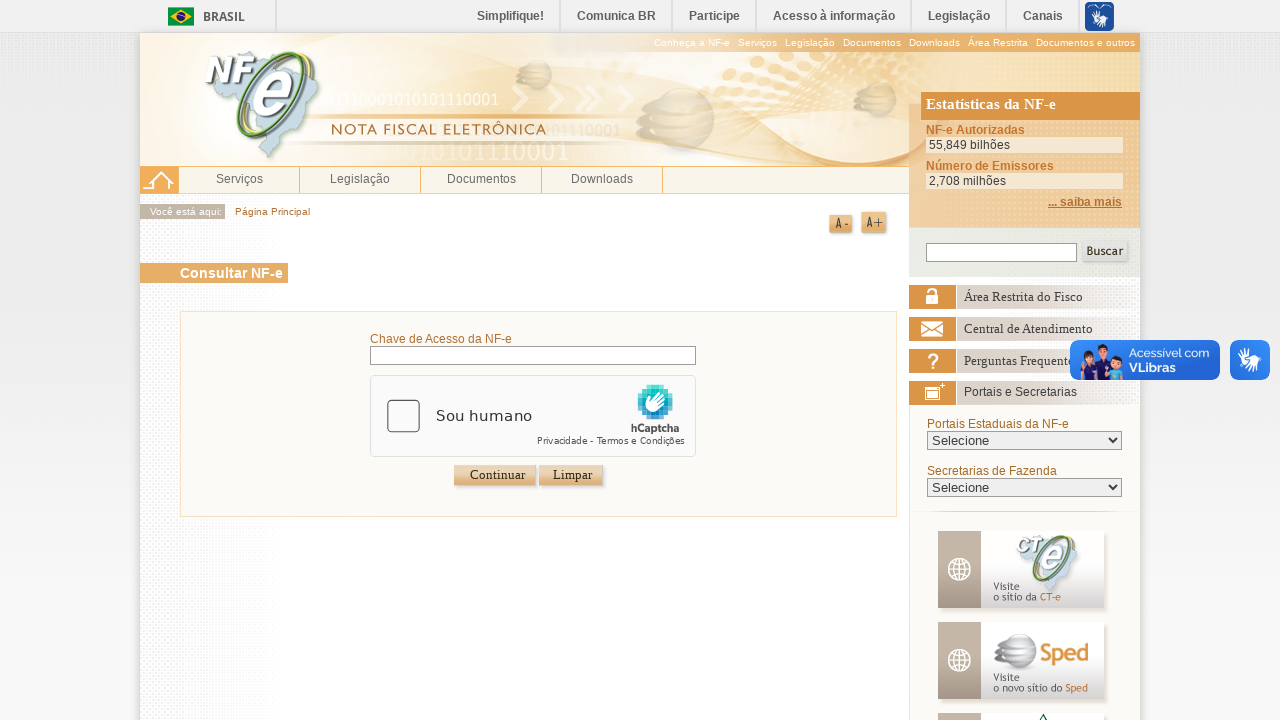

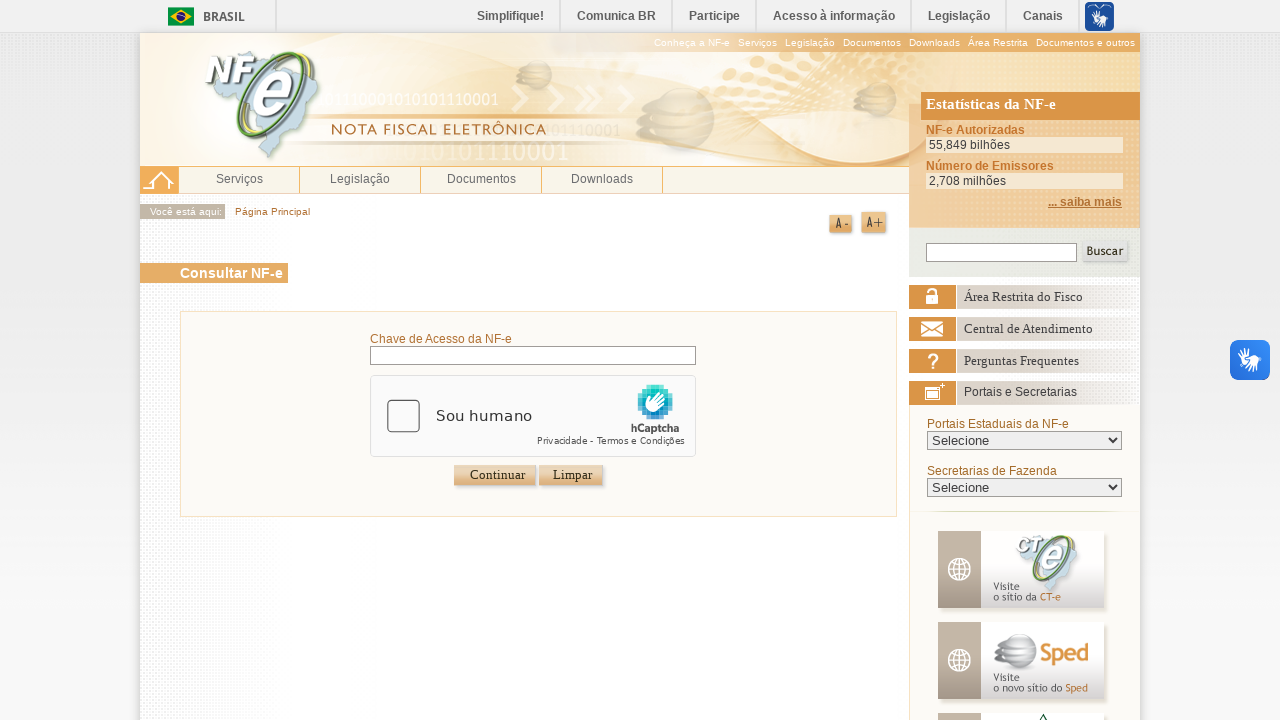